Tests opening a new browser tab, navigating to a different URL in that tab, and verifying that two window handles exist

Starting URL: https://the-internet.herokuapp.com/windows

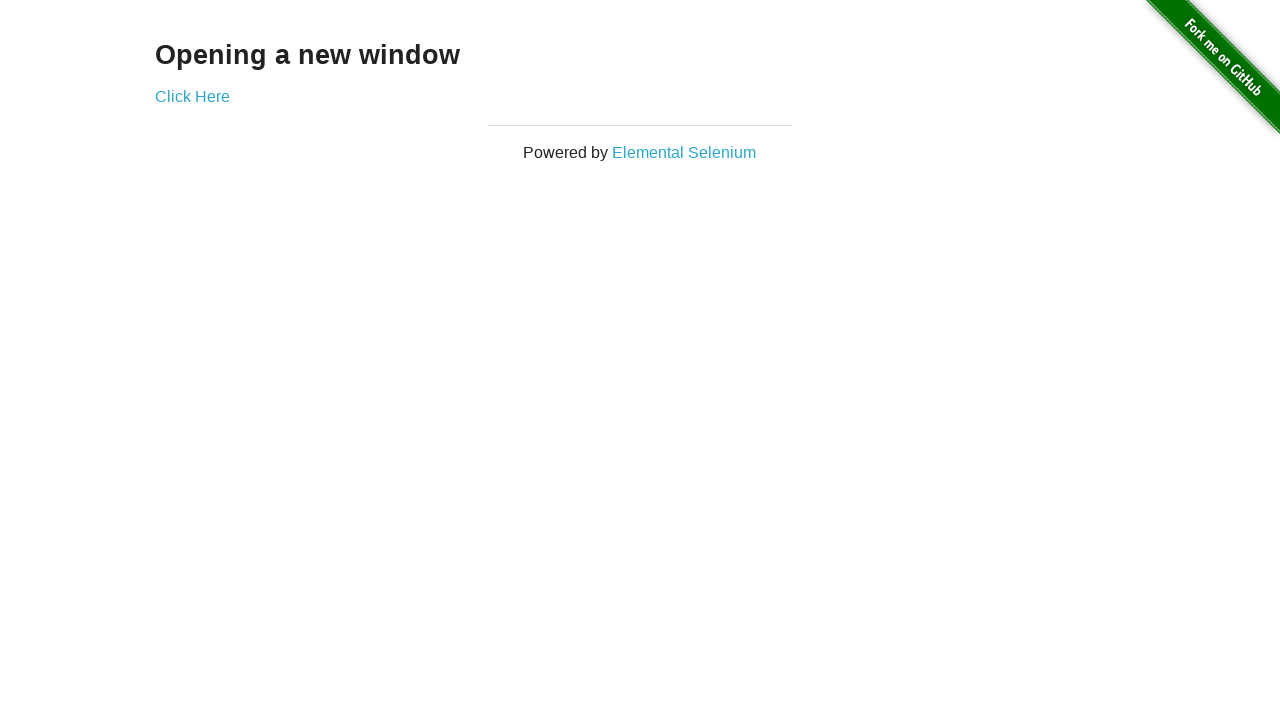

Opened a new browser tab
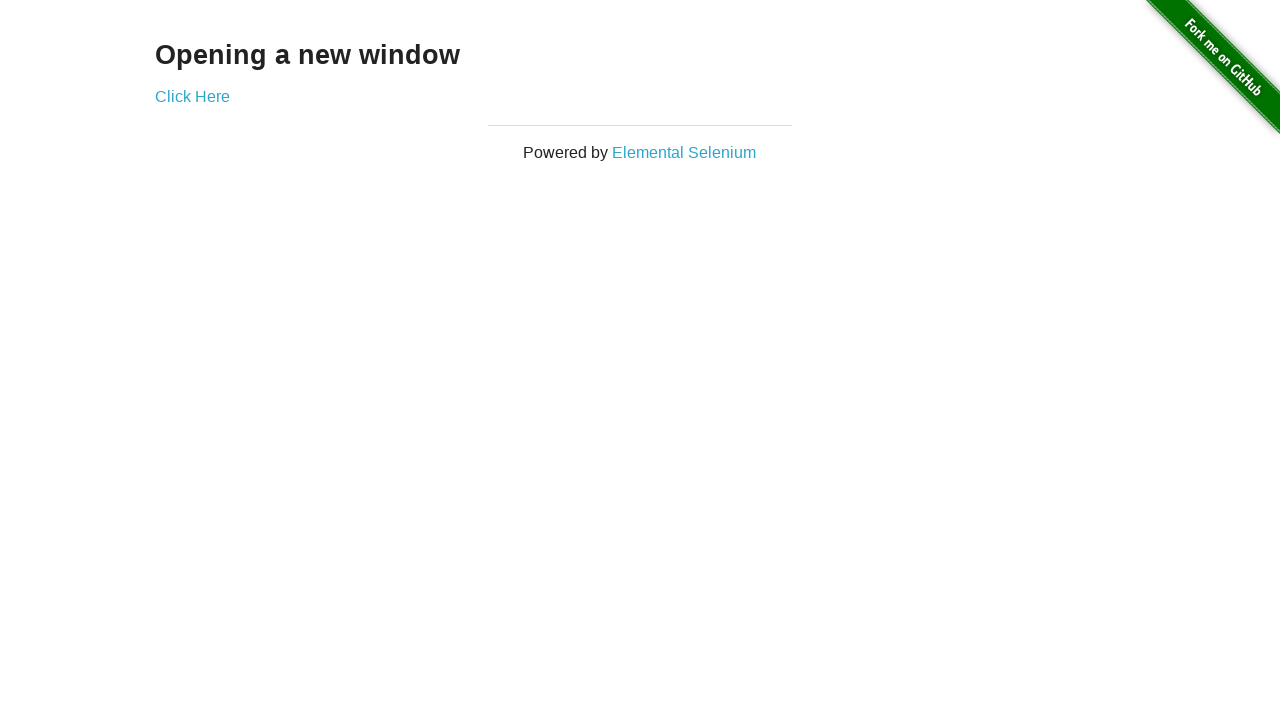

Navigated new tab to https://the-internet.herokuapp.com/typos
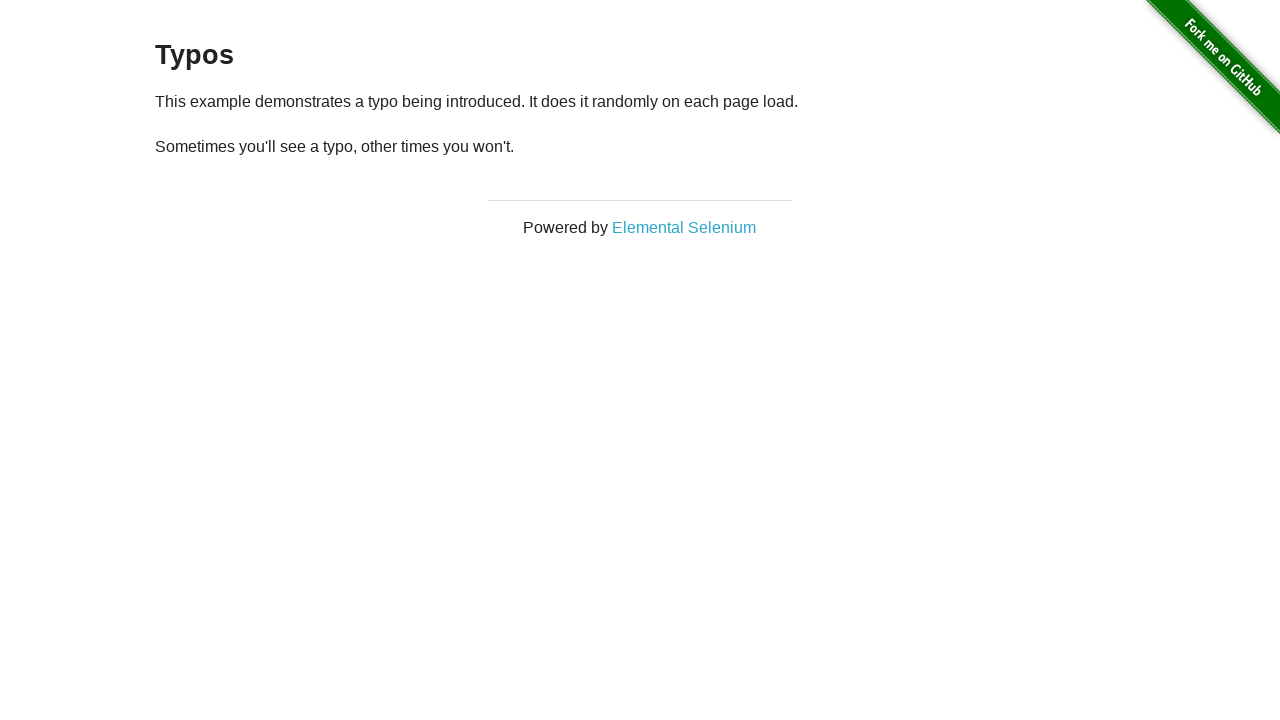

Verified that 2 browser tabs are open
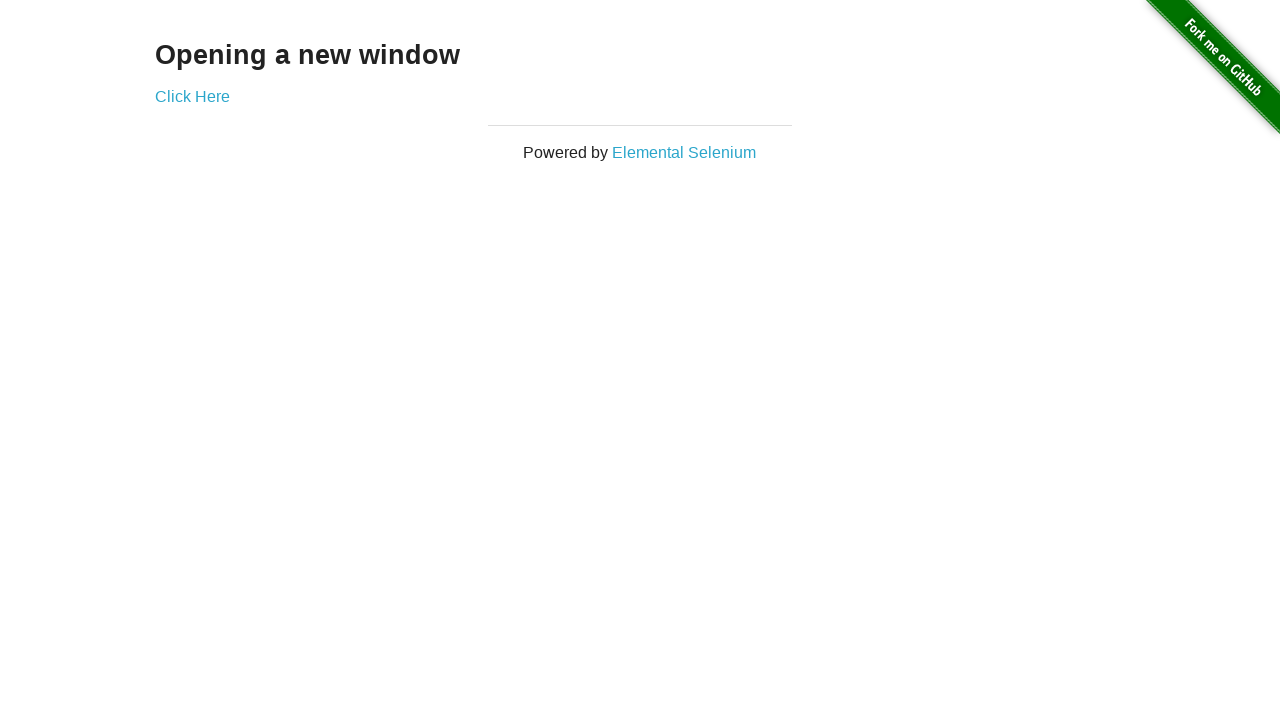

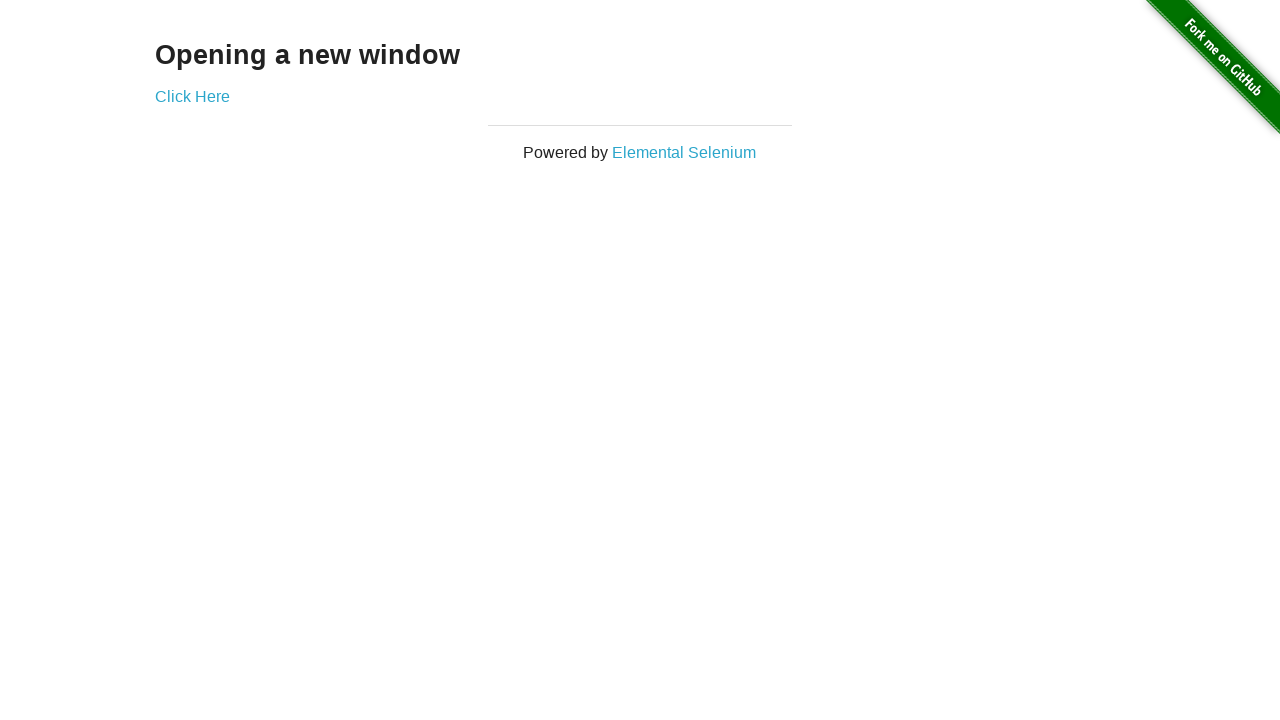